Tests dynamic controls page by clicking Remove button to hide a checkbox, verifying the "It's gone!" message appears, then clicking Add button and verifying "It's back!" message appears

Starting URL: https://the-internet.herokuapp.com/dynamic_controls

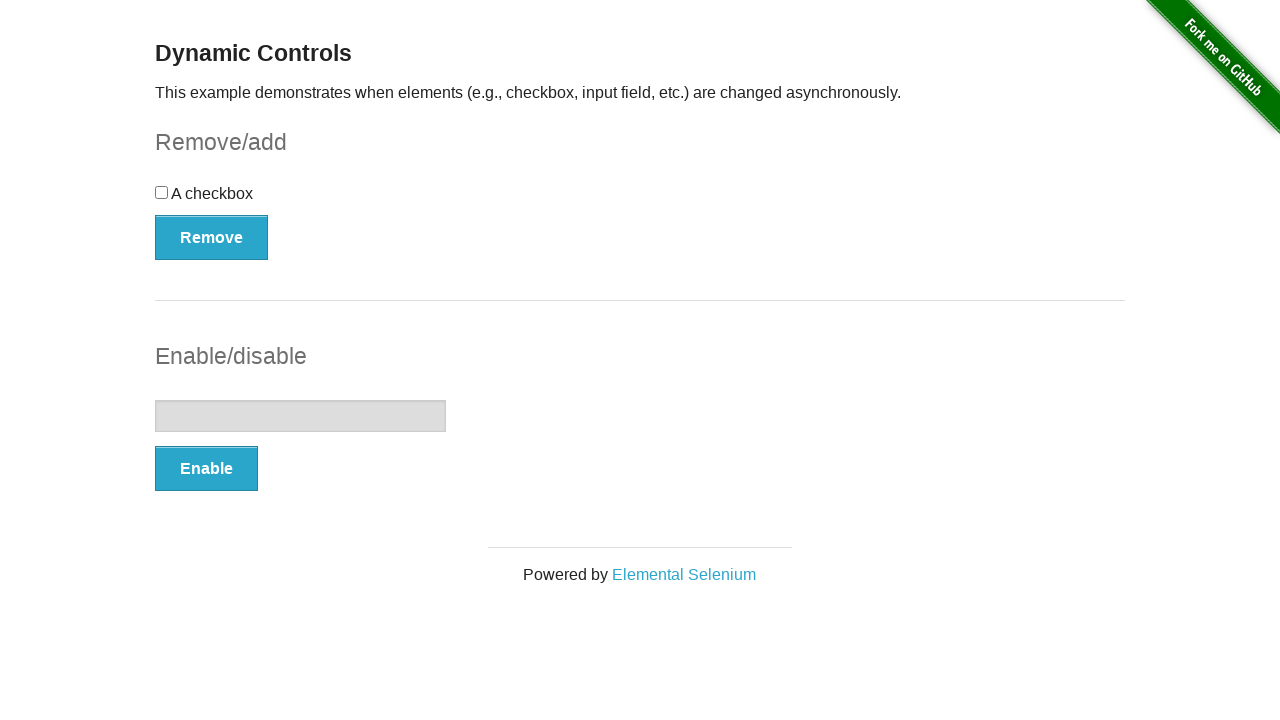

Clicked Remove button to hide checkbox at (212, 237) on xpath=//*[text()='Remove']
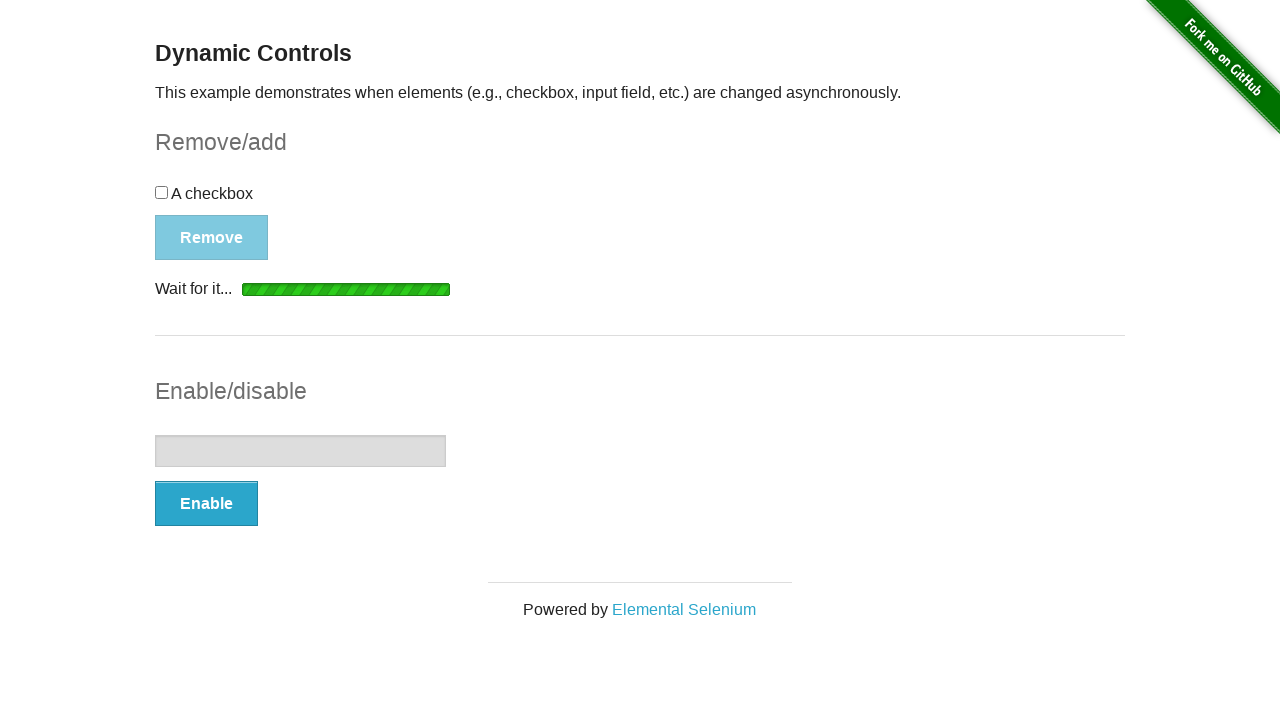

Waited for message element to become visible
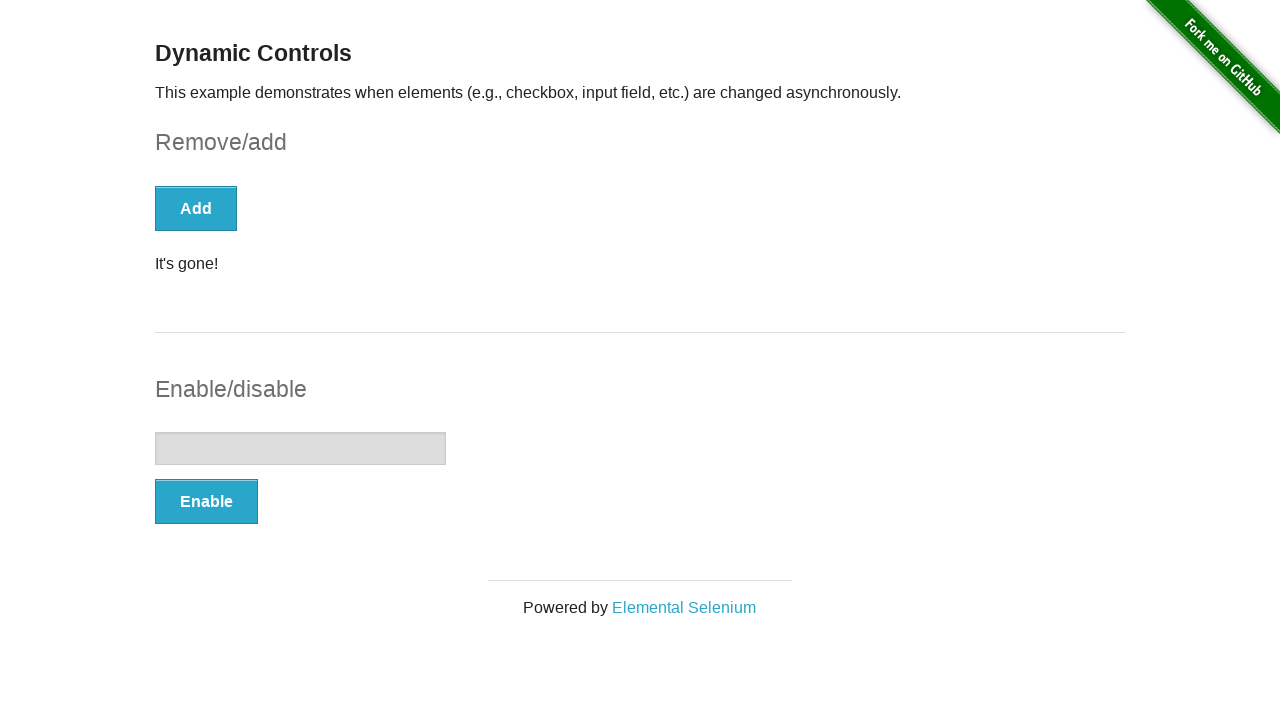

Verified "It's gone!" message is visible
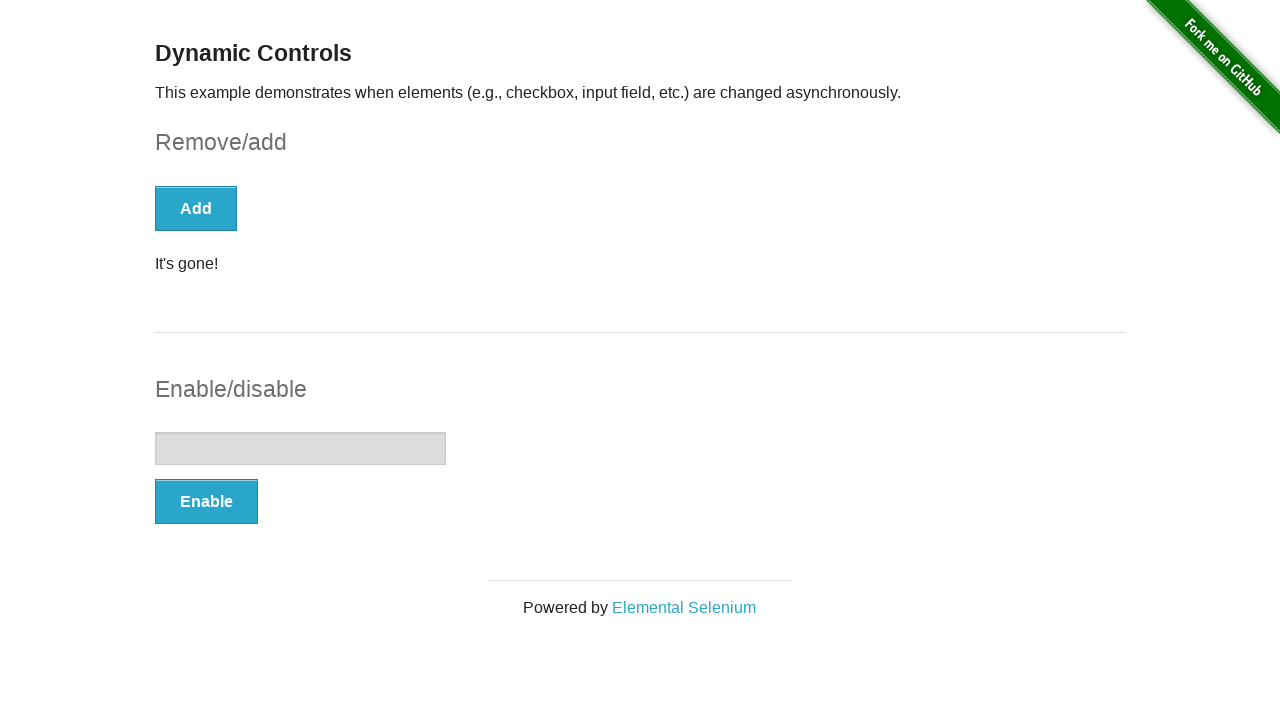

Clicked Add button to restore checkbox at (196, 208) on xpath=//*[text()='Add']
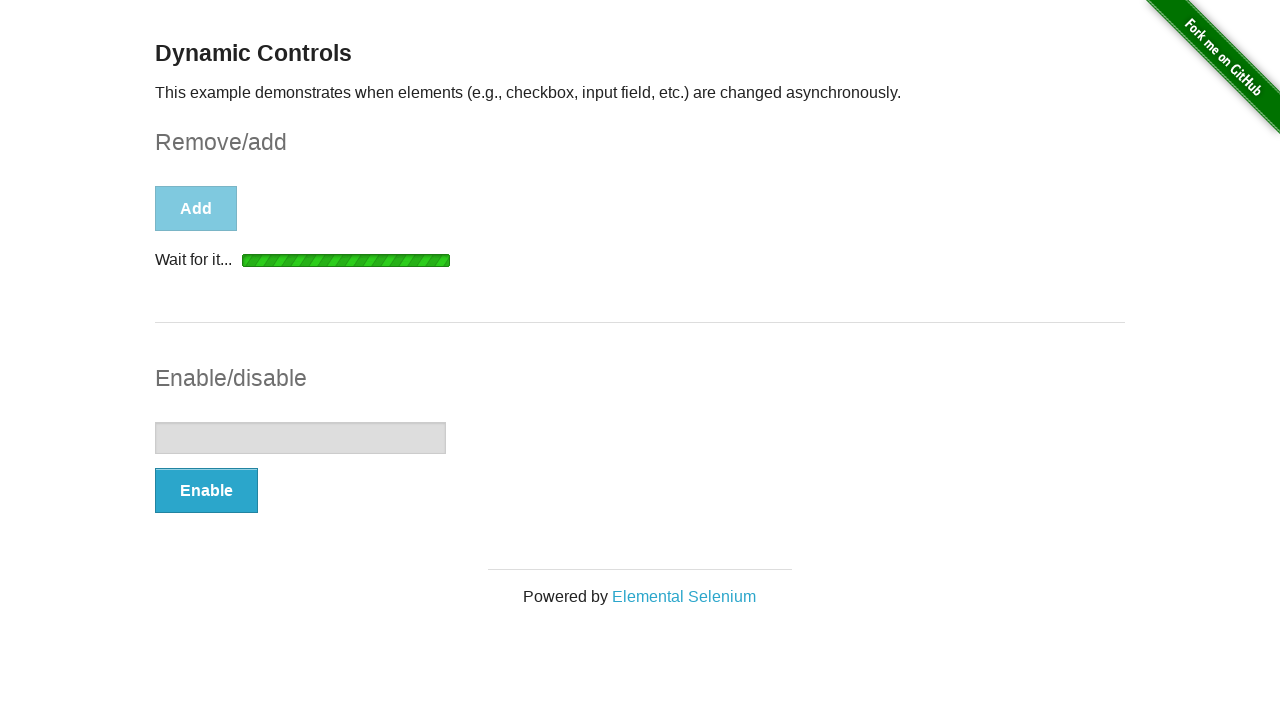

Waited for message element to become visible again
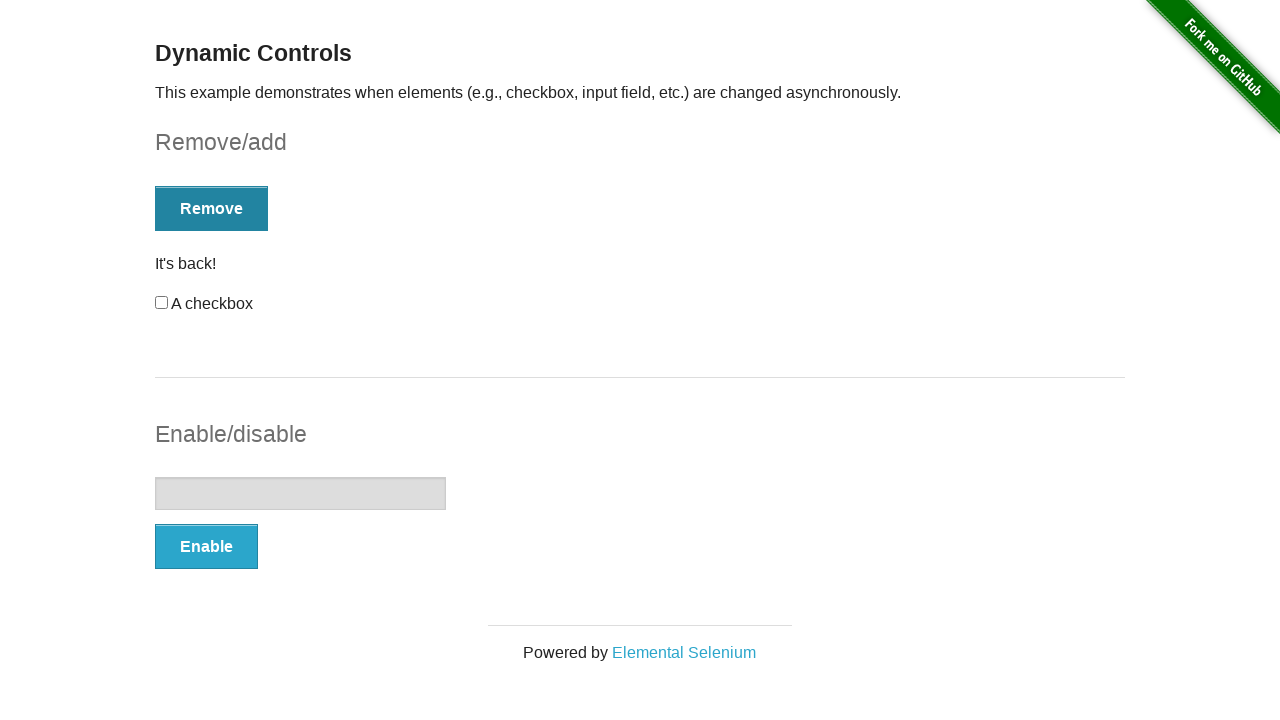

Verified "It's back!" message is visible
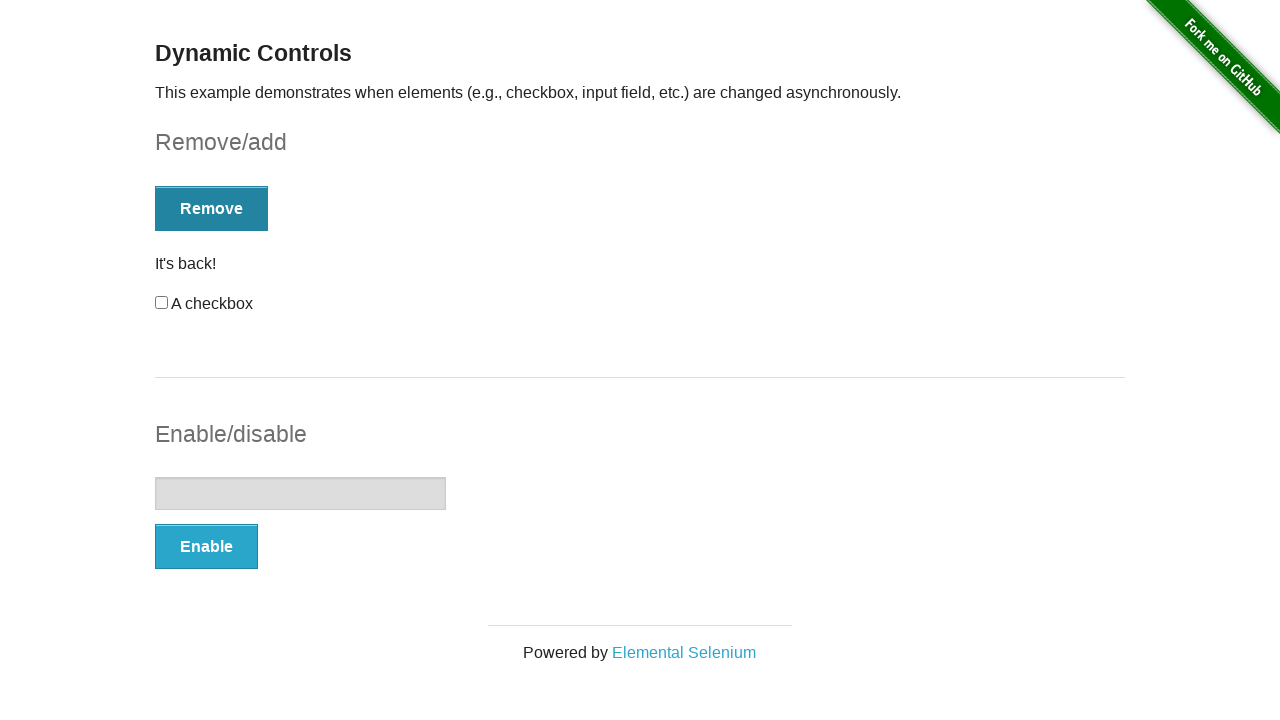

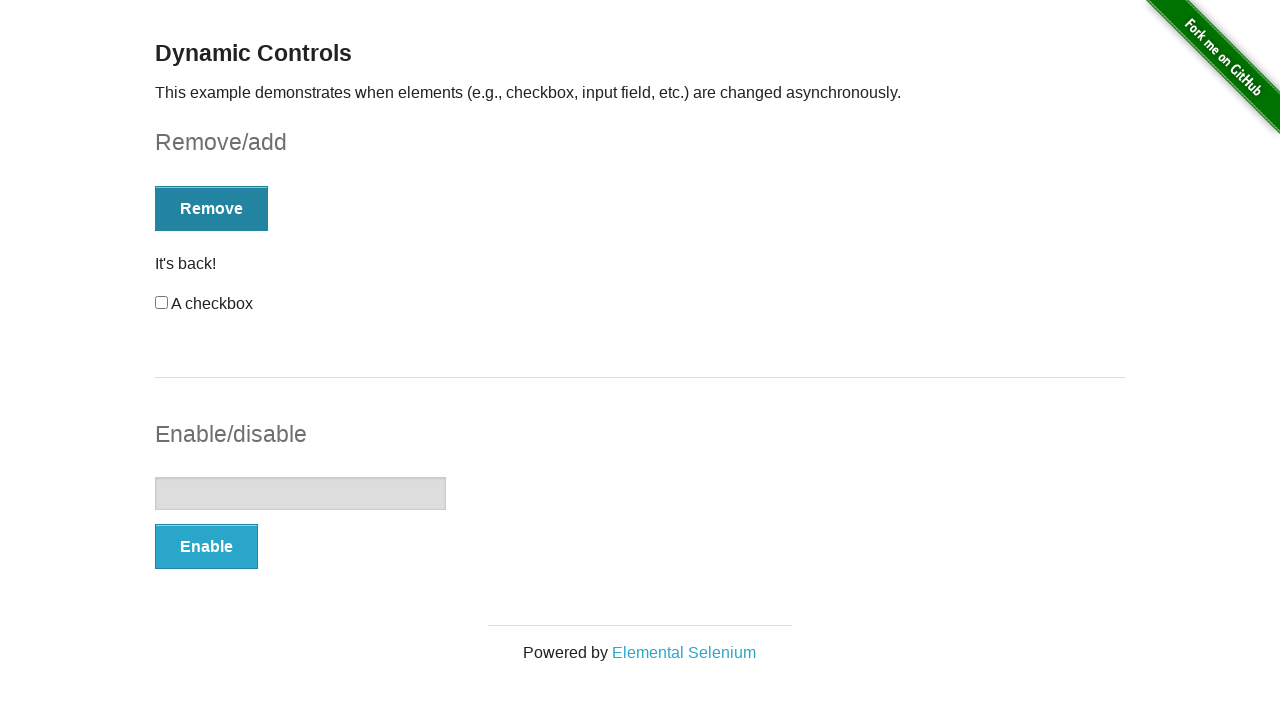